Tests drag and drop functionality by dragging the Jenkins element to the drop zone

Starting URL: https://grotechminds.com/drag-and-drop/

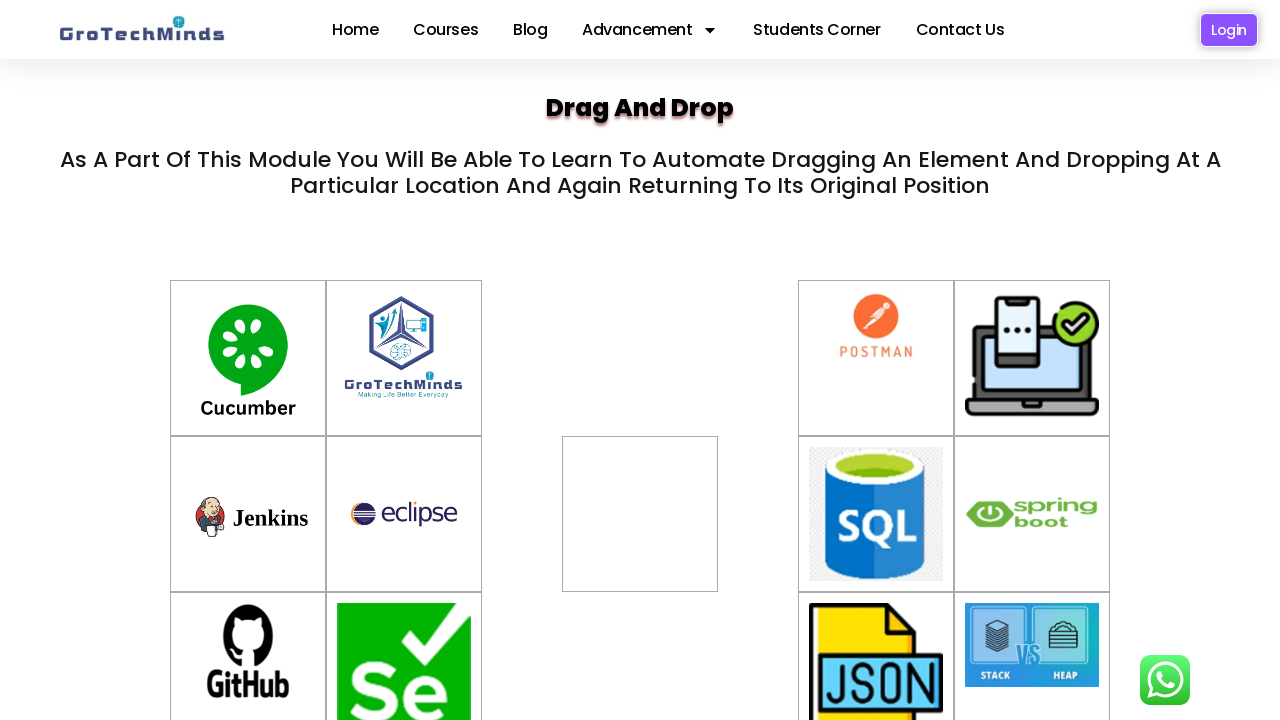

Located Jenkins drag element
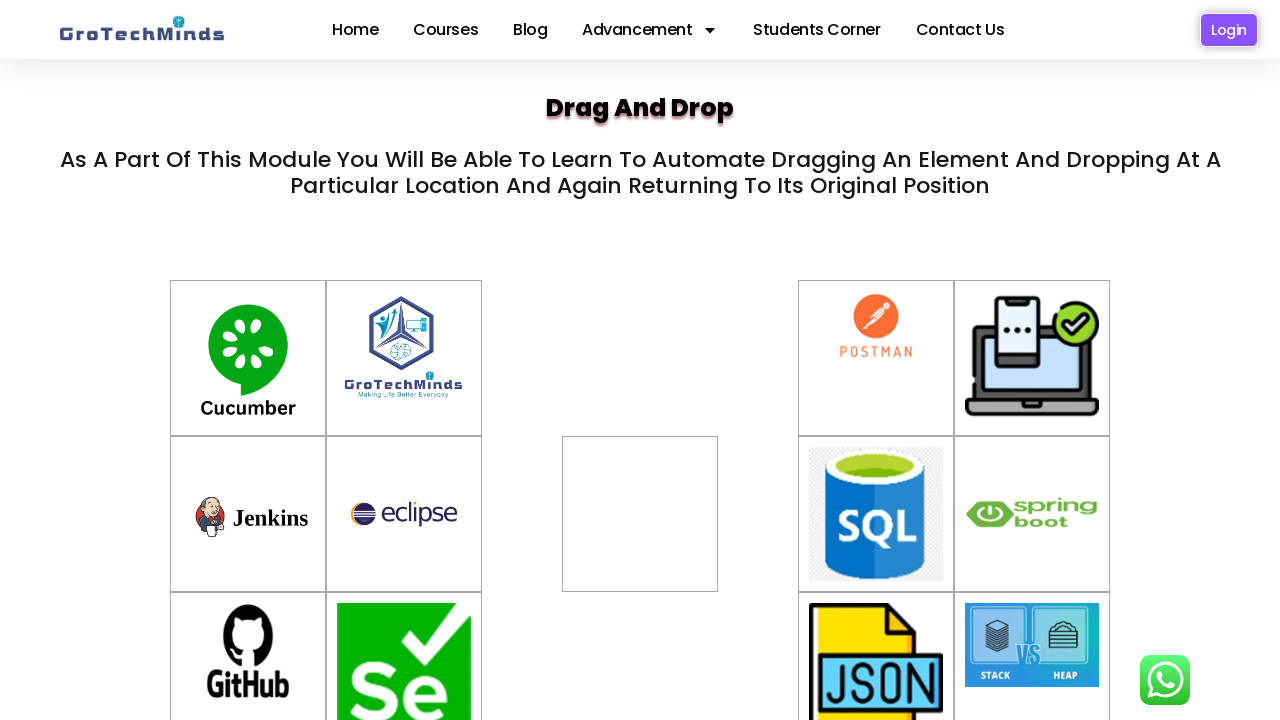

Located drop zone target
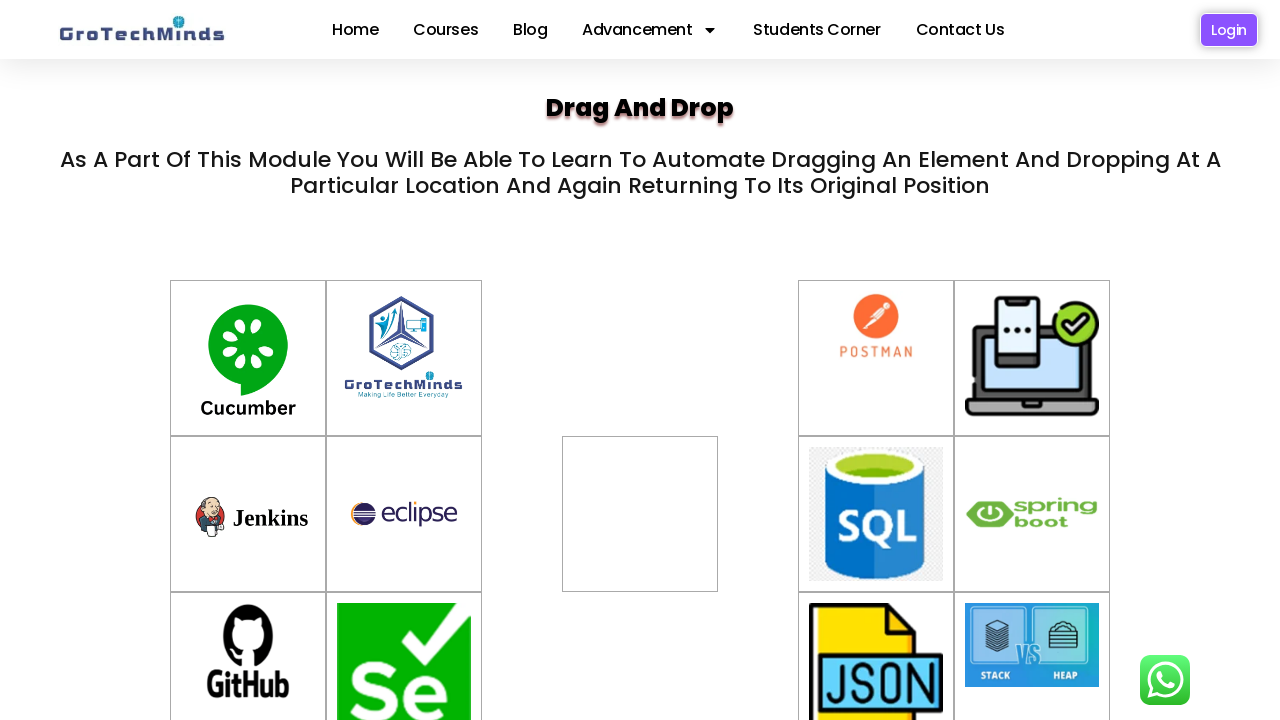

Dragged Jenkins element to drop zone at (640, 514)
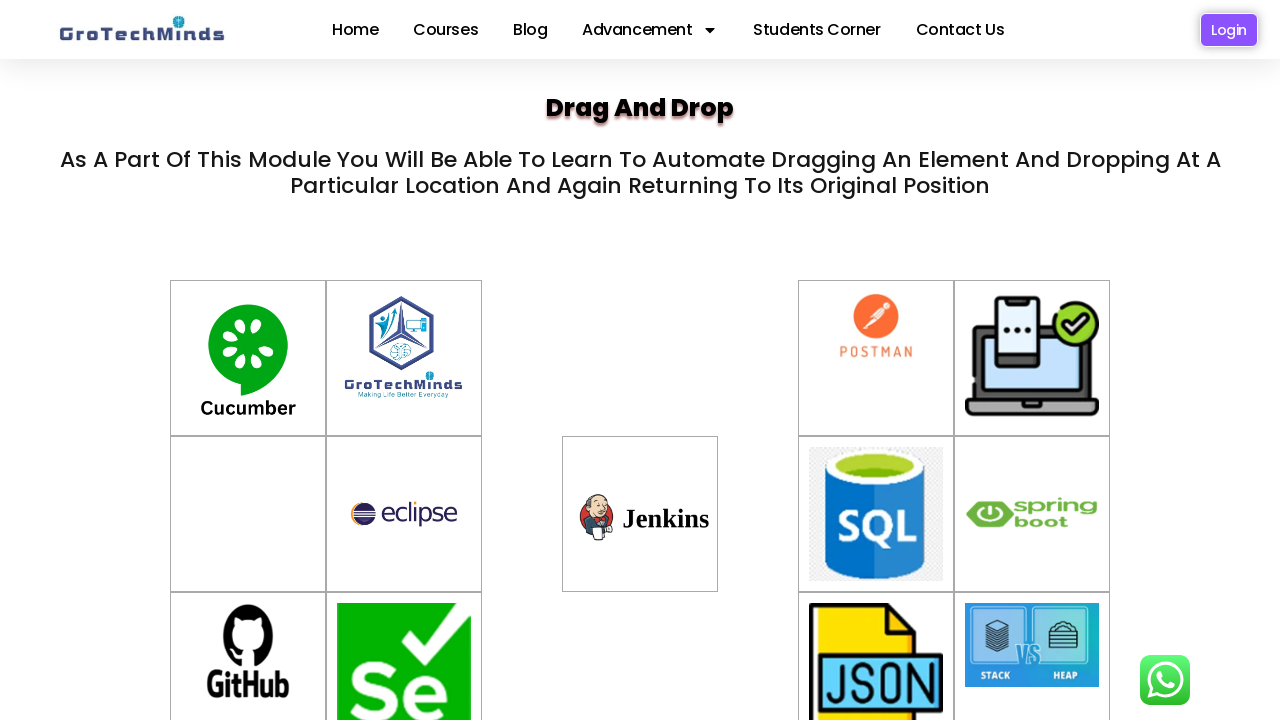

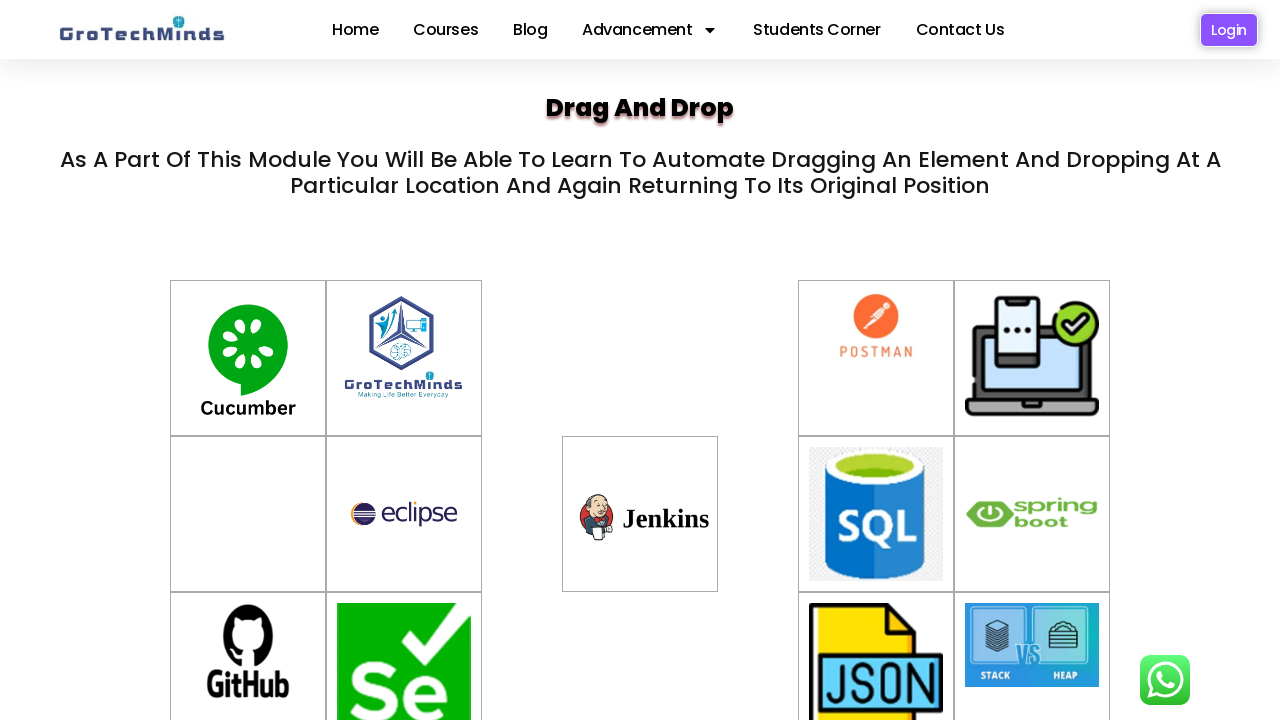